Tests alert and confirmation dialog handling

Starting URL: https://rahulshettyacademy.com/AutomationPractice/

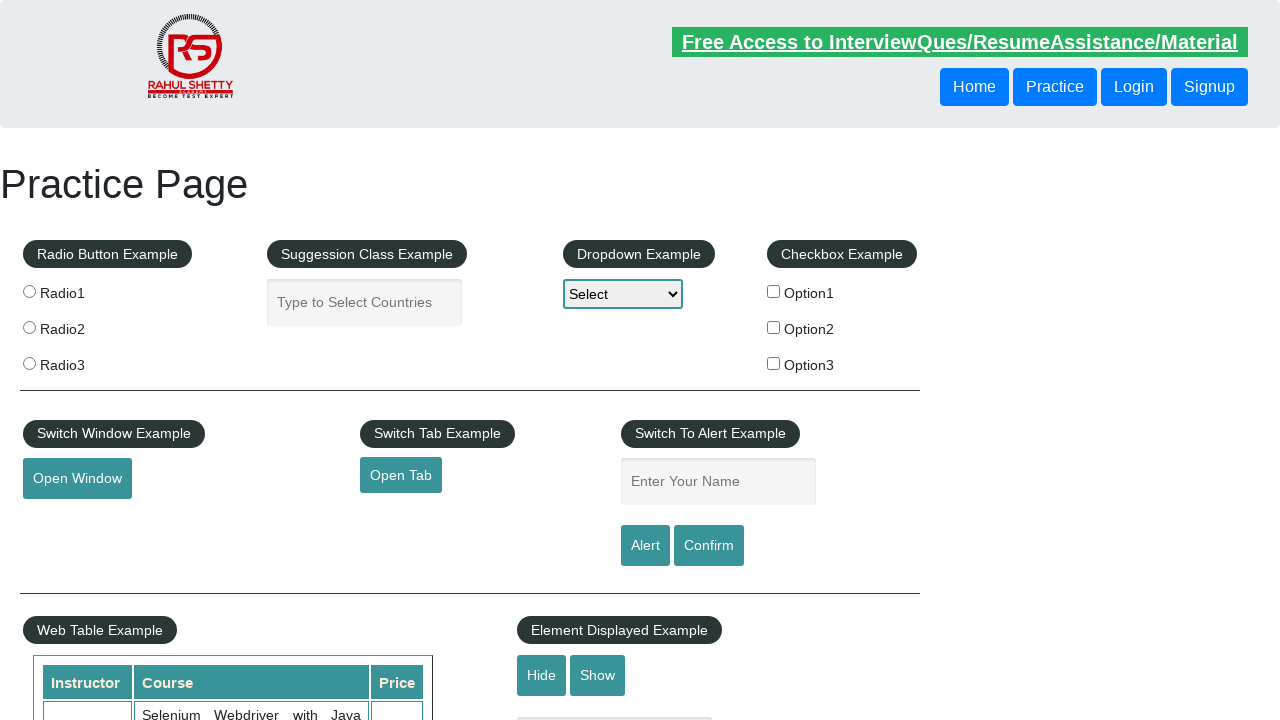

Set up dialog handler to accept all dialogs
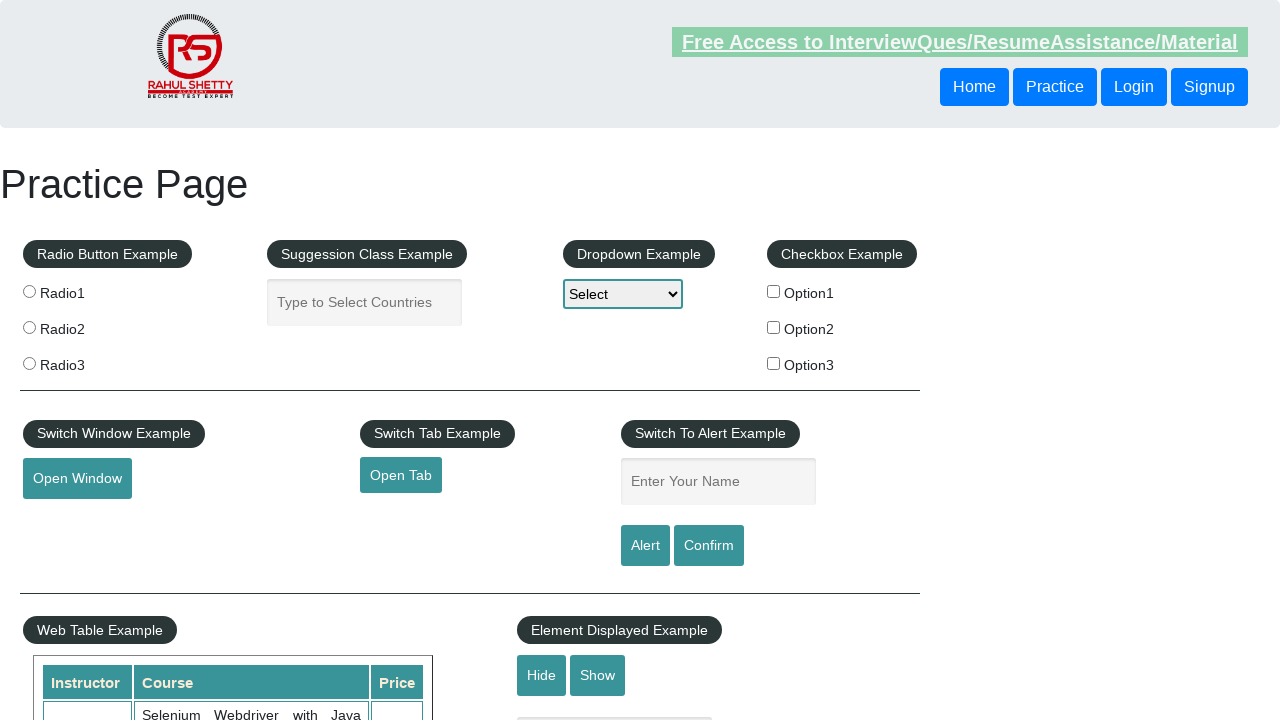

Clicked alert button to trigger alert dialog at (645, 546) on #alertbtn
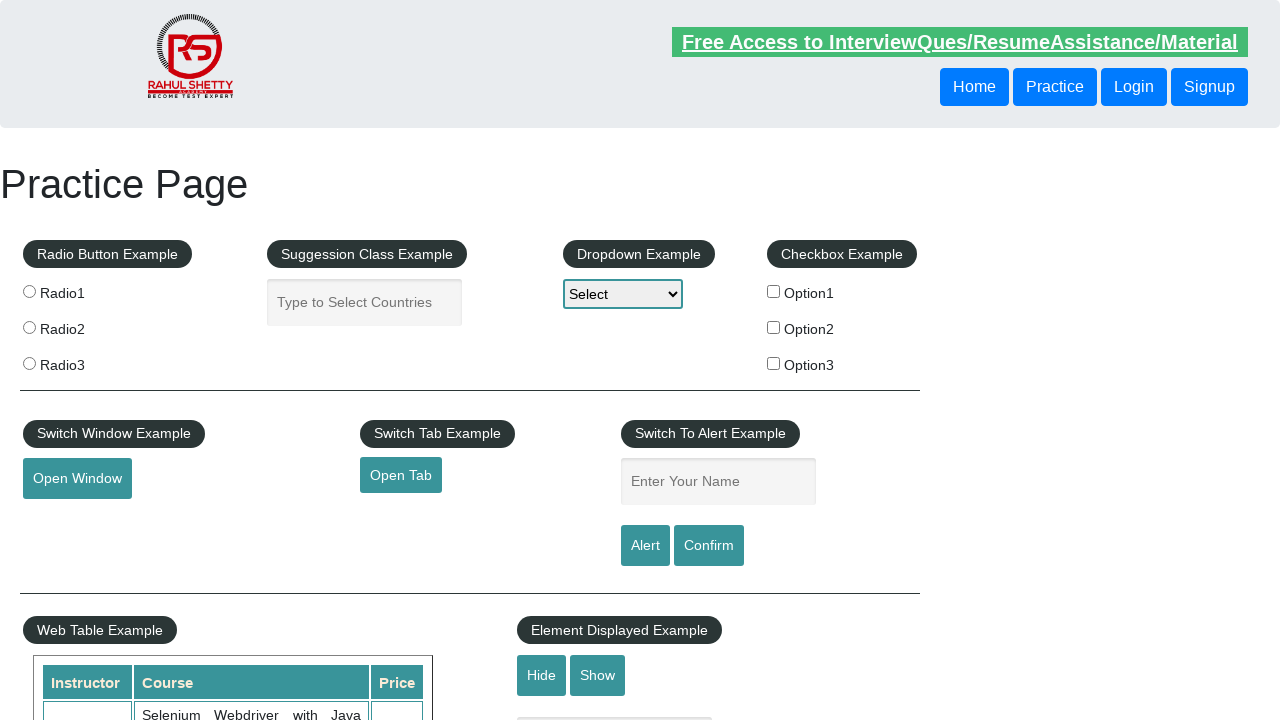

Clicked confirm button to trigger confirmation dialog at (709, 546) on [value="Confirm"]
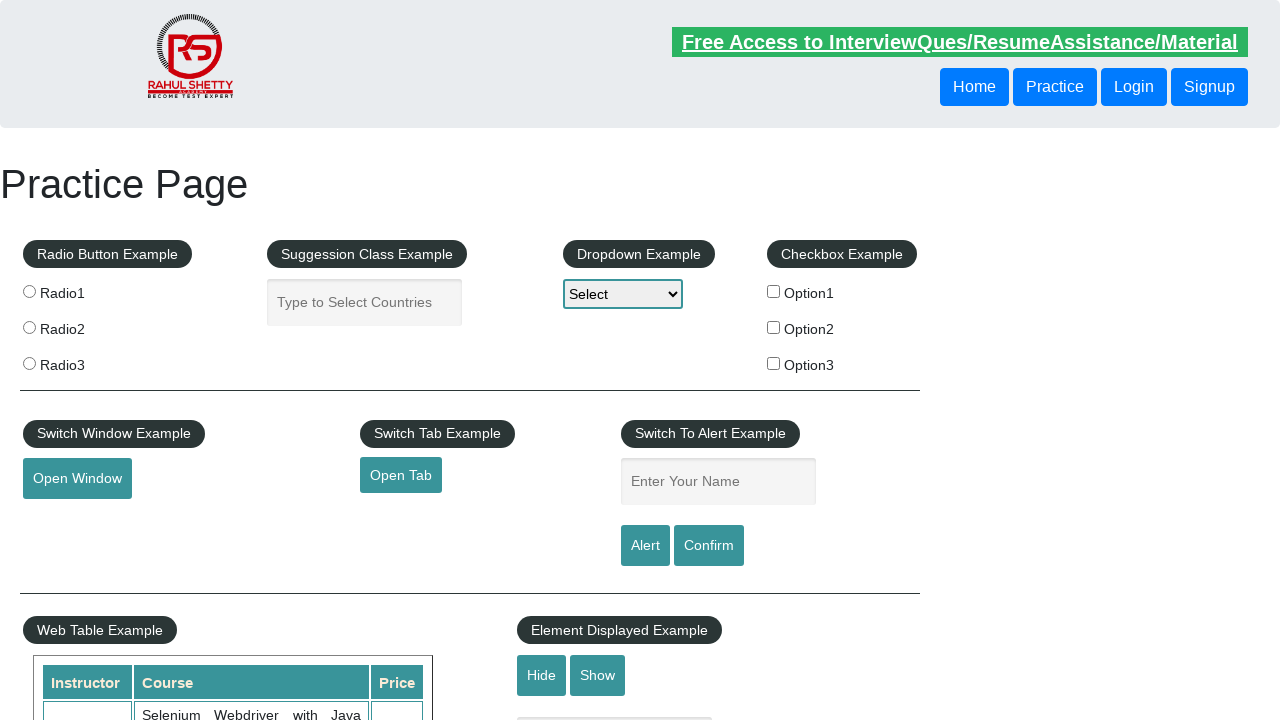

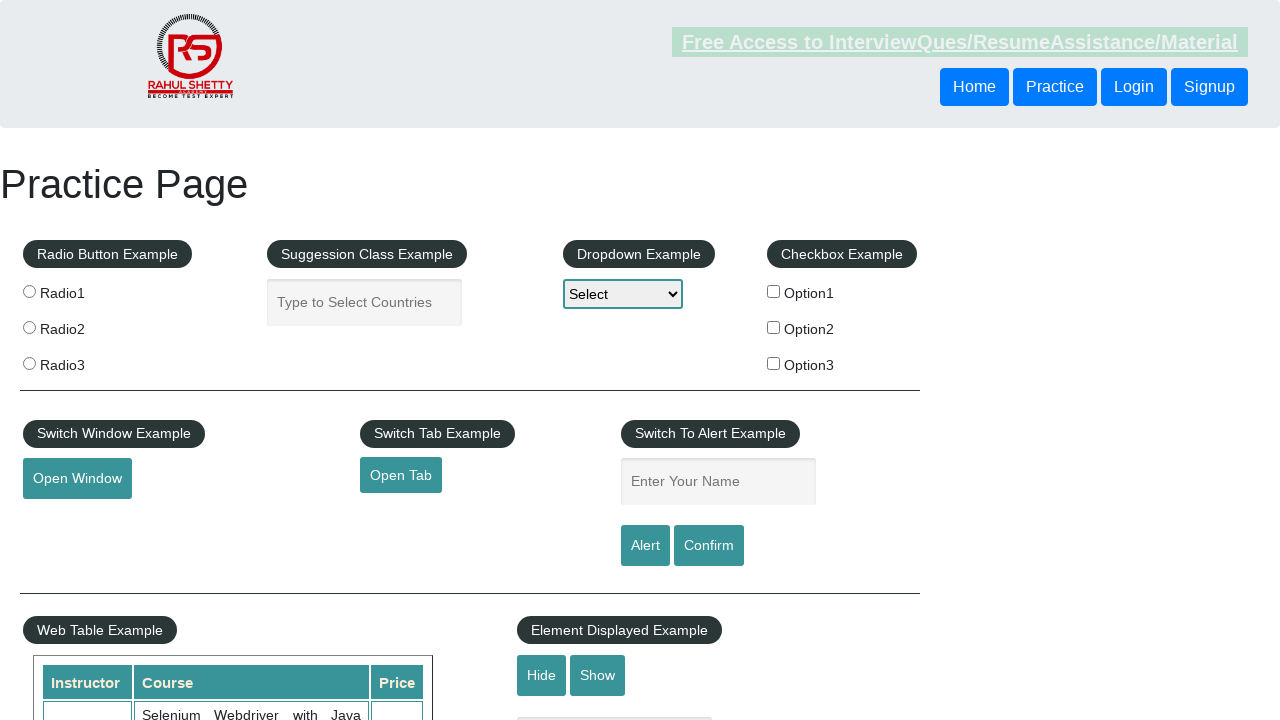